Navigates to an automation testing website and scrolls down the page by 200 pixels using JavaScript

Starting URL: https://www.automationtesting.co.uk

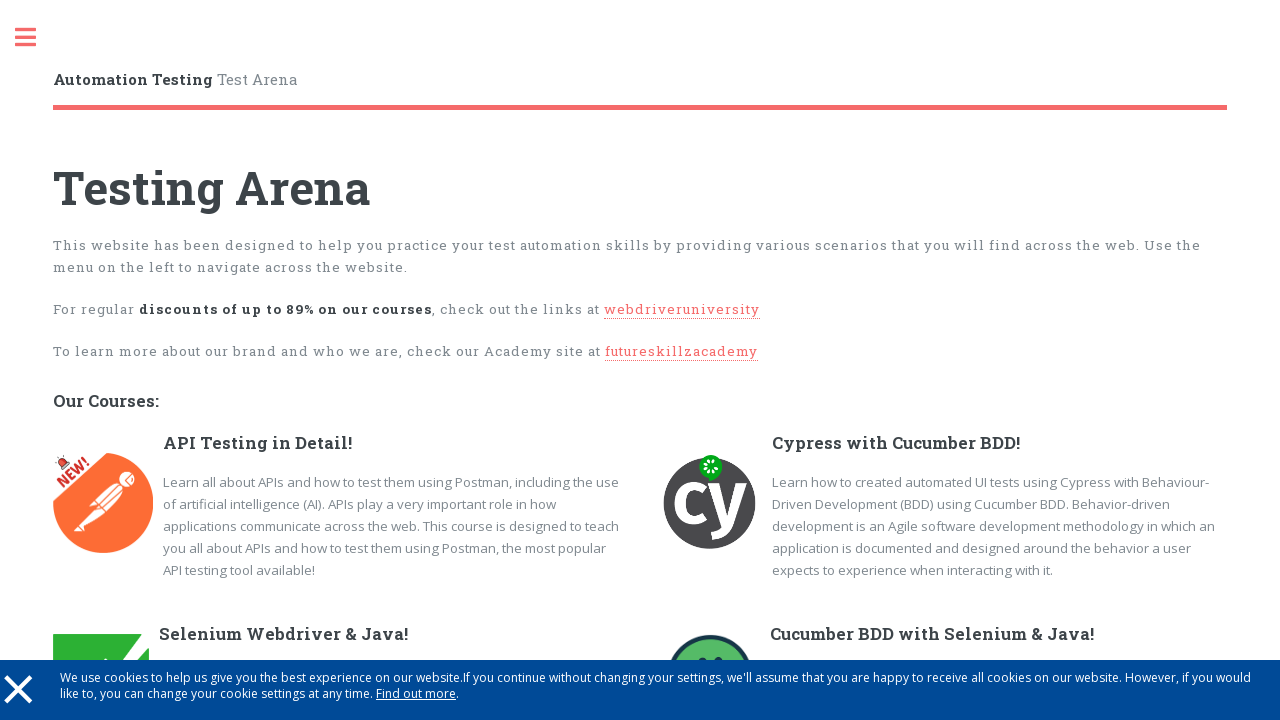

Navigated to automation testing website
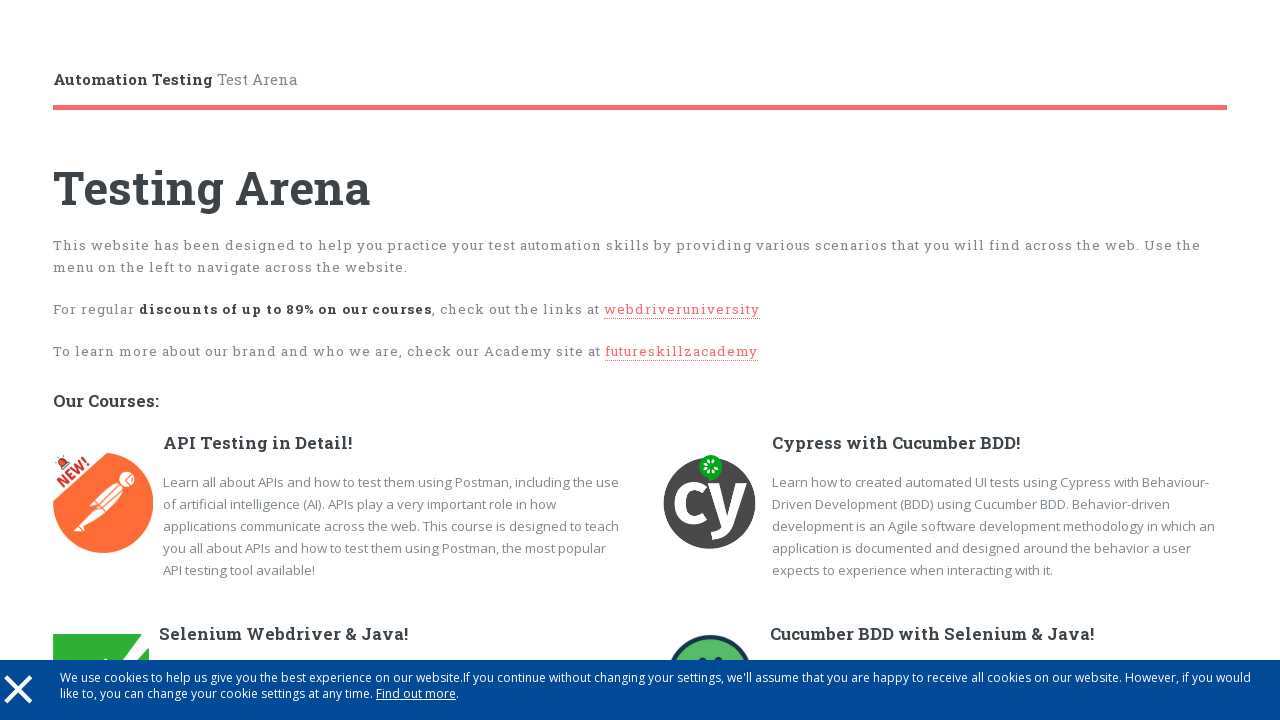

Scrolled down the page by 200 pixels using JavaScript
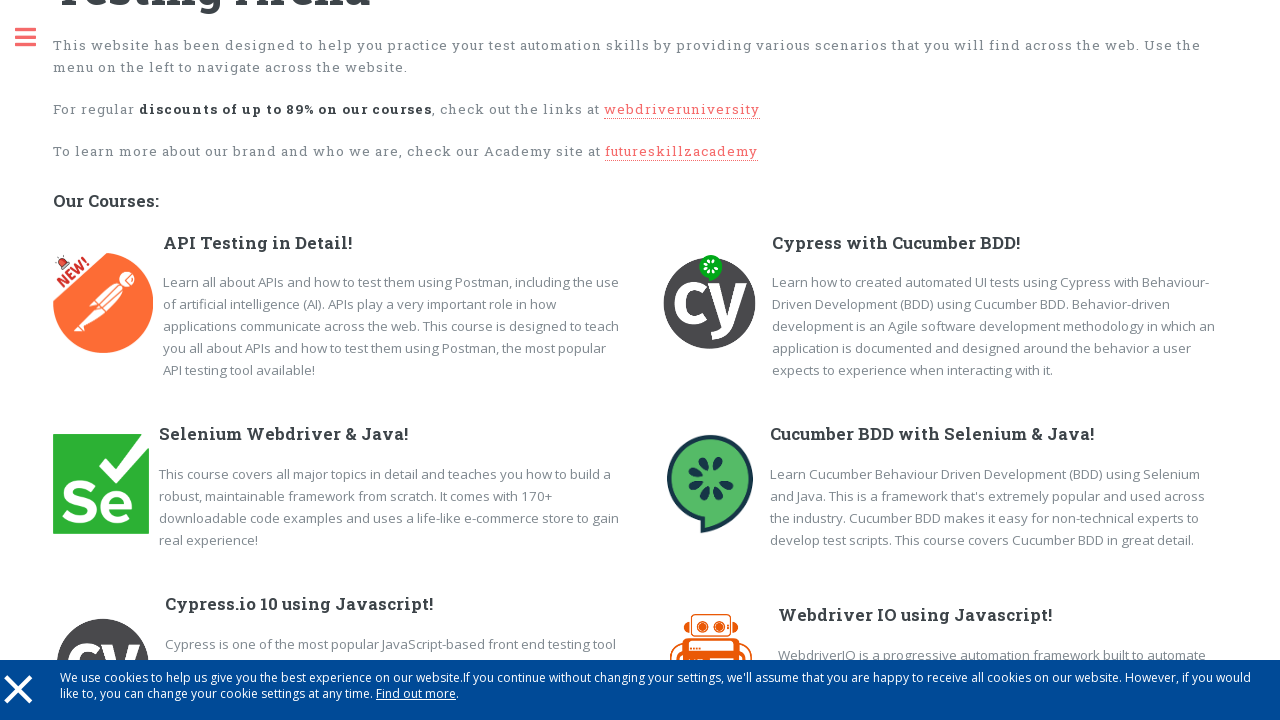

Waited 2 seconds for scroll to complete
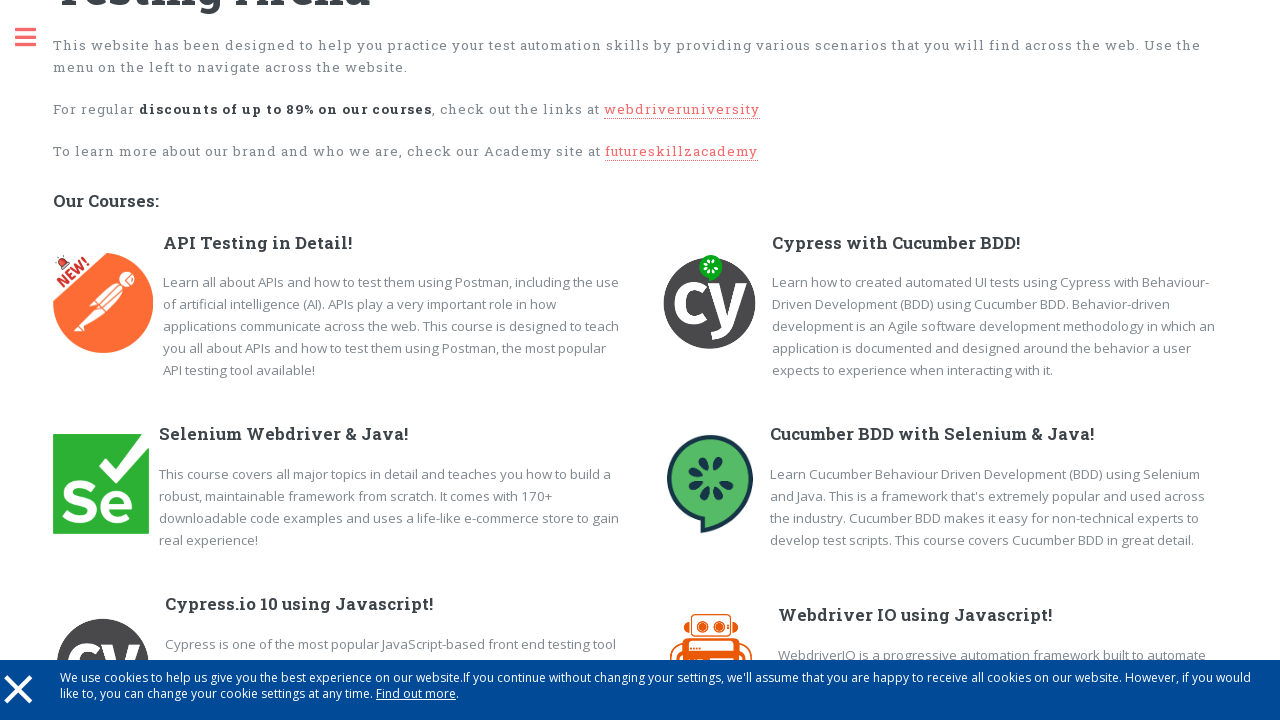

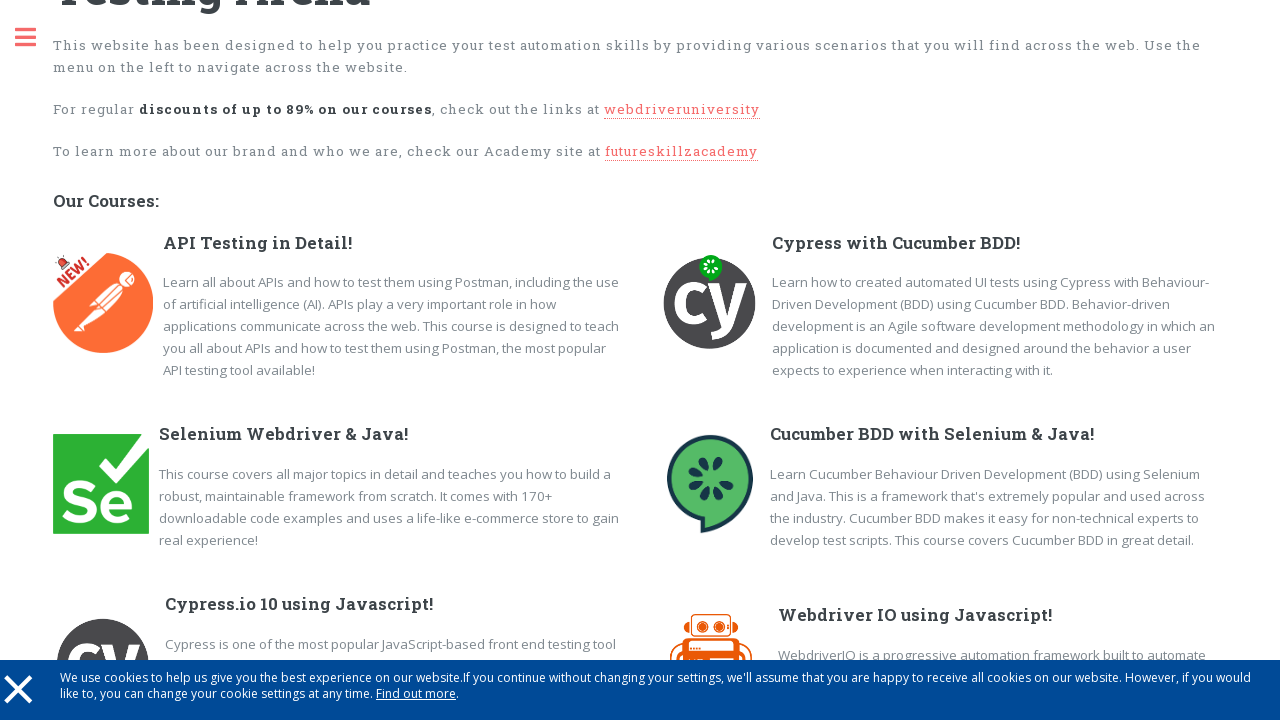